Tests drag and drop functionality by dragging element B to element A's position

Starting URL: http://the-internet.herokuapp.com/drag_and_drop

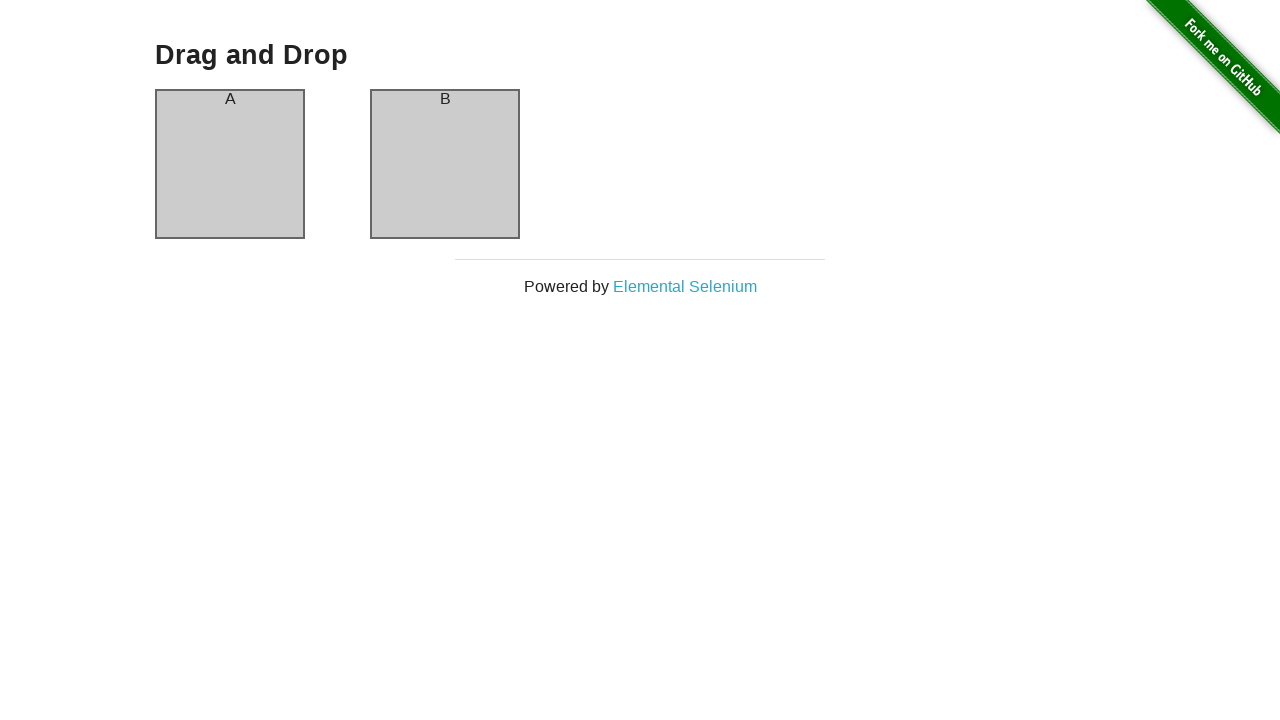

Dragged element B to element A's position at (230, 164)
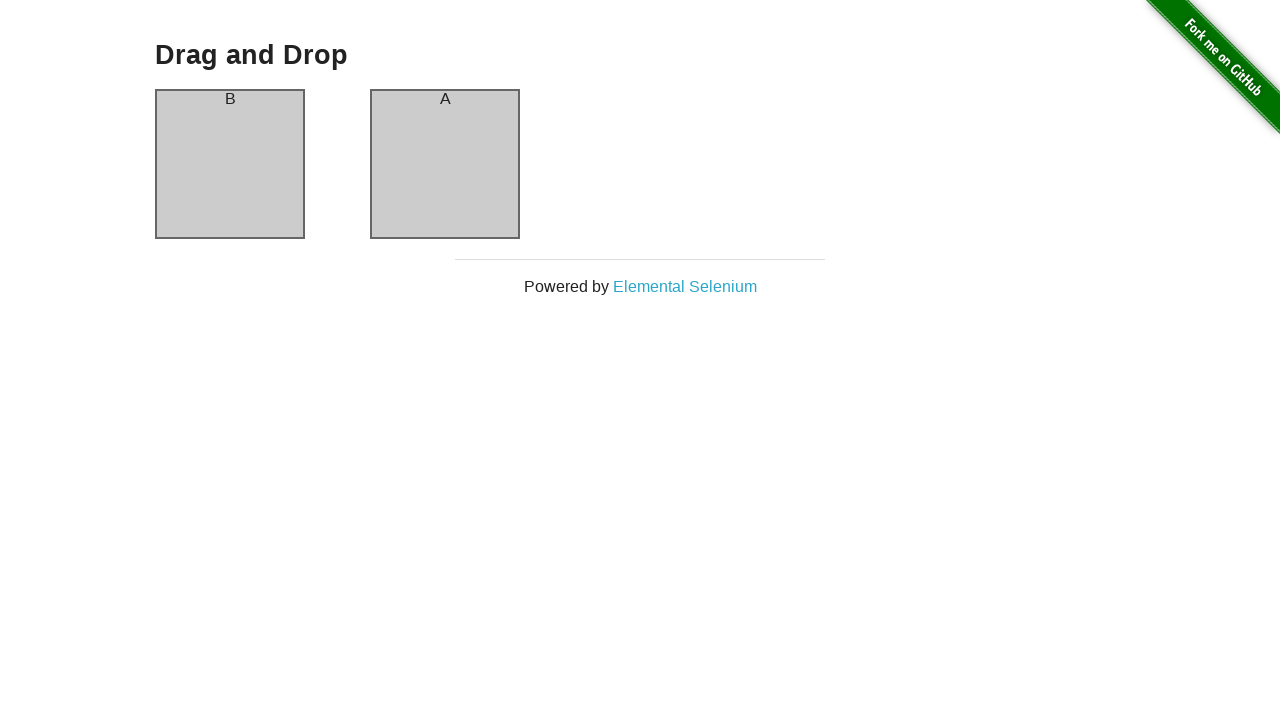

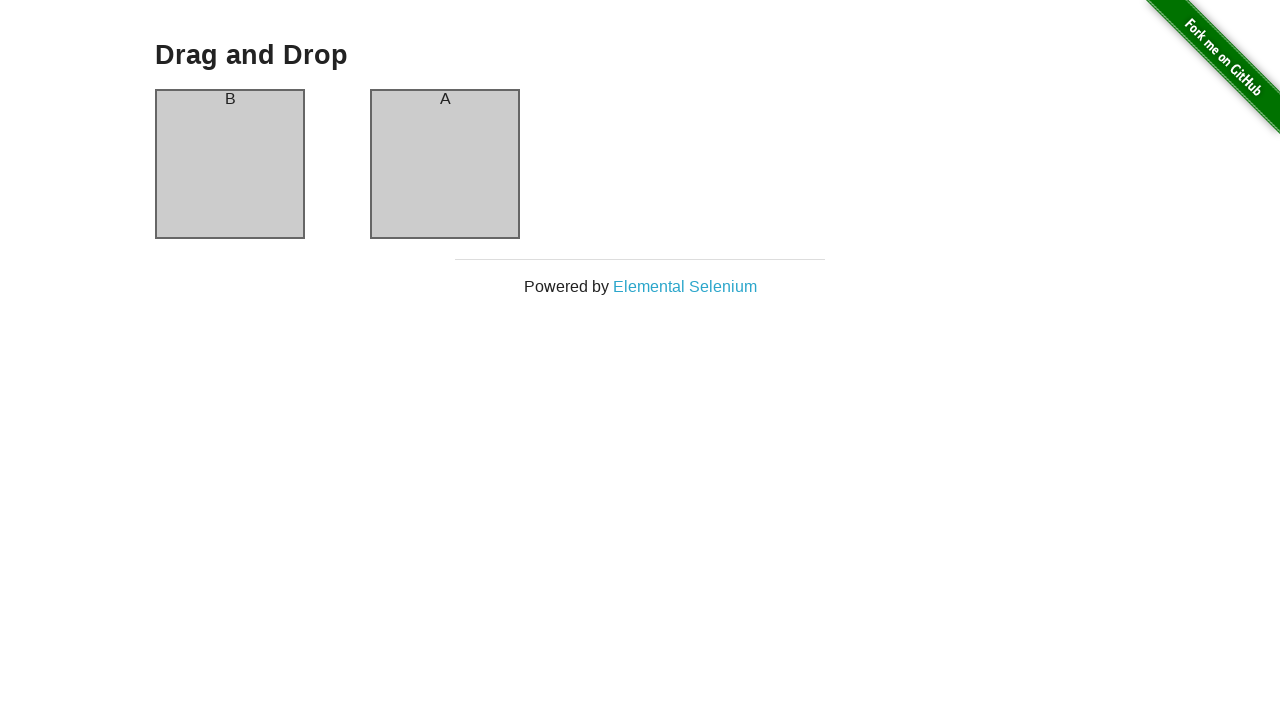